Tests responsive design by changing browser window size through multiple resolutions

Starting URL: https://www.flipkart.com/

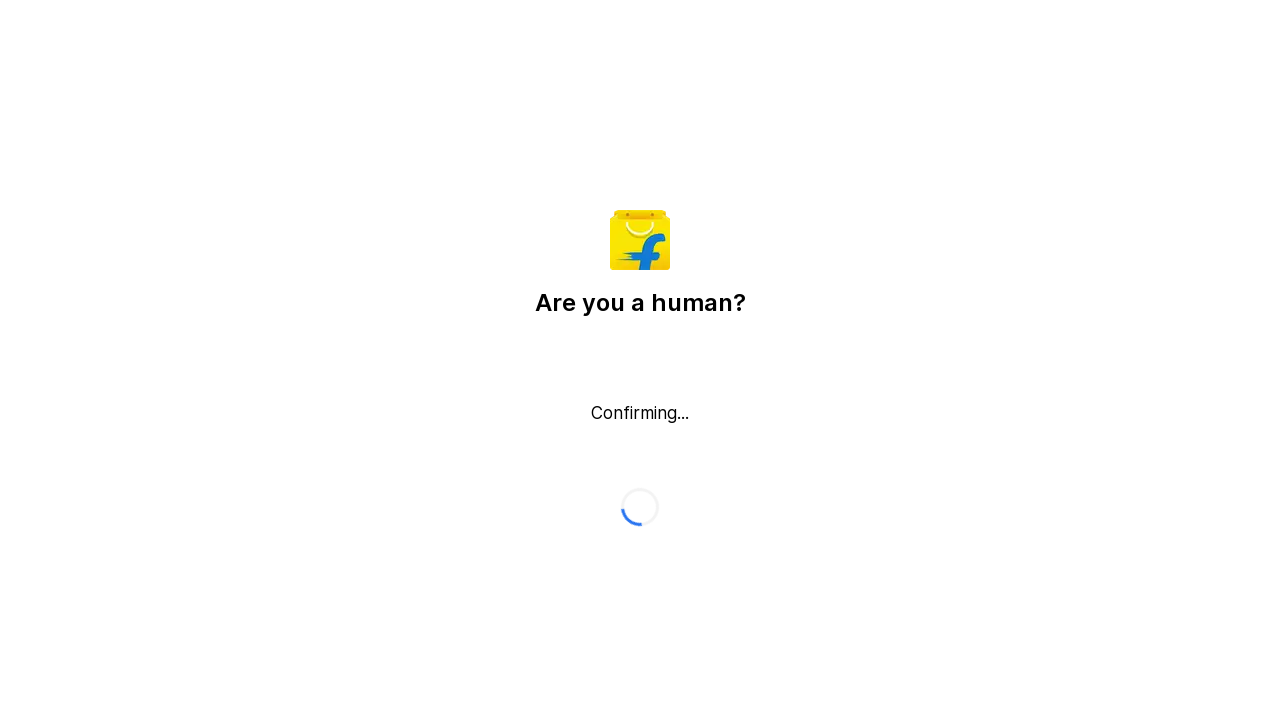

Set viewport to mobile-like resolution (720x1080)
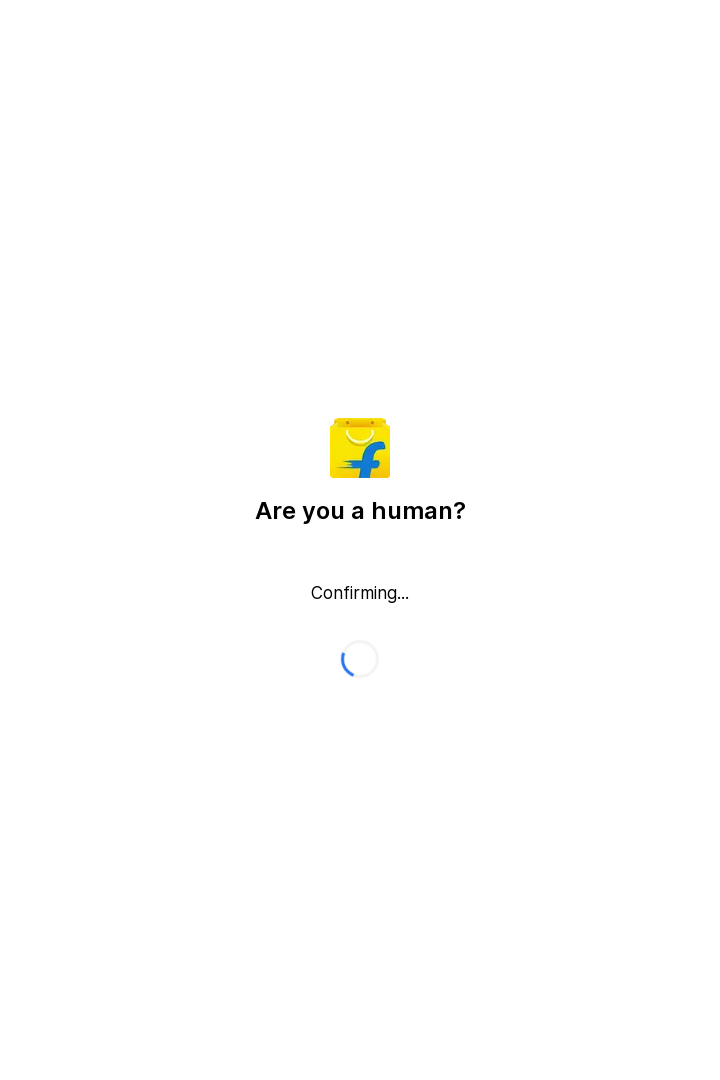

Waited 1000ms for mobile viewport to stabilize
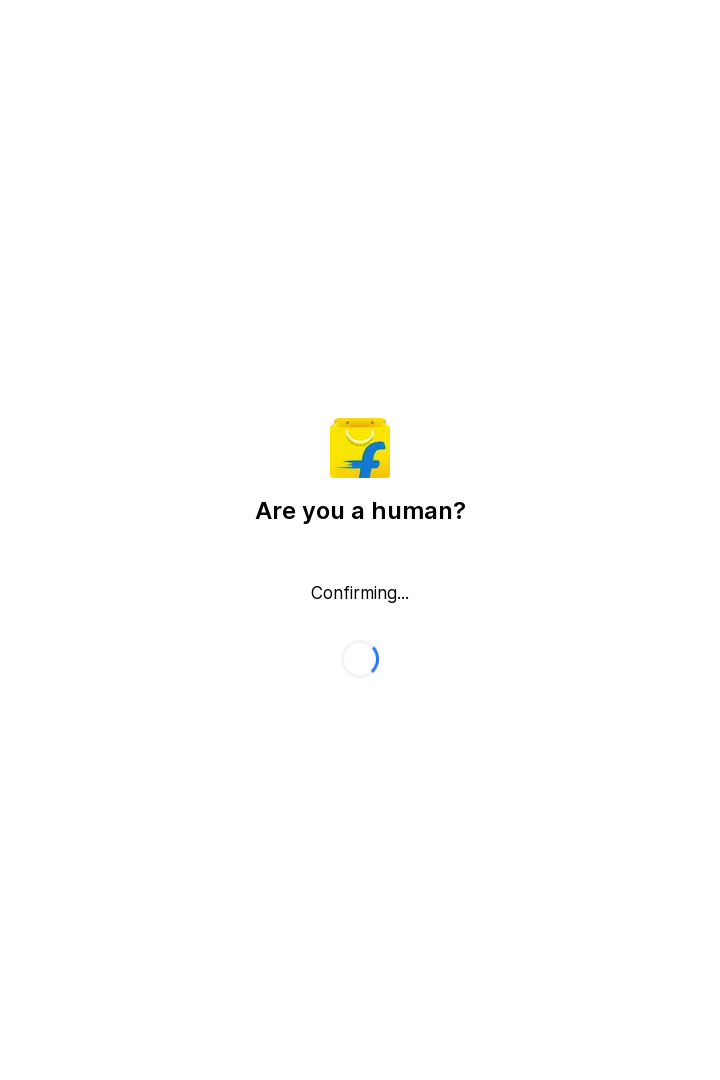

Set viewport to tablet/small laptop resolution (1280x800)
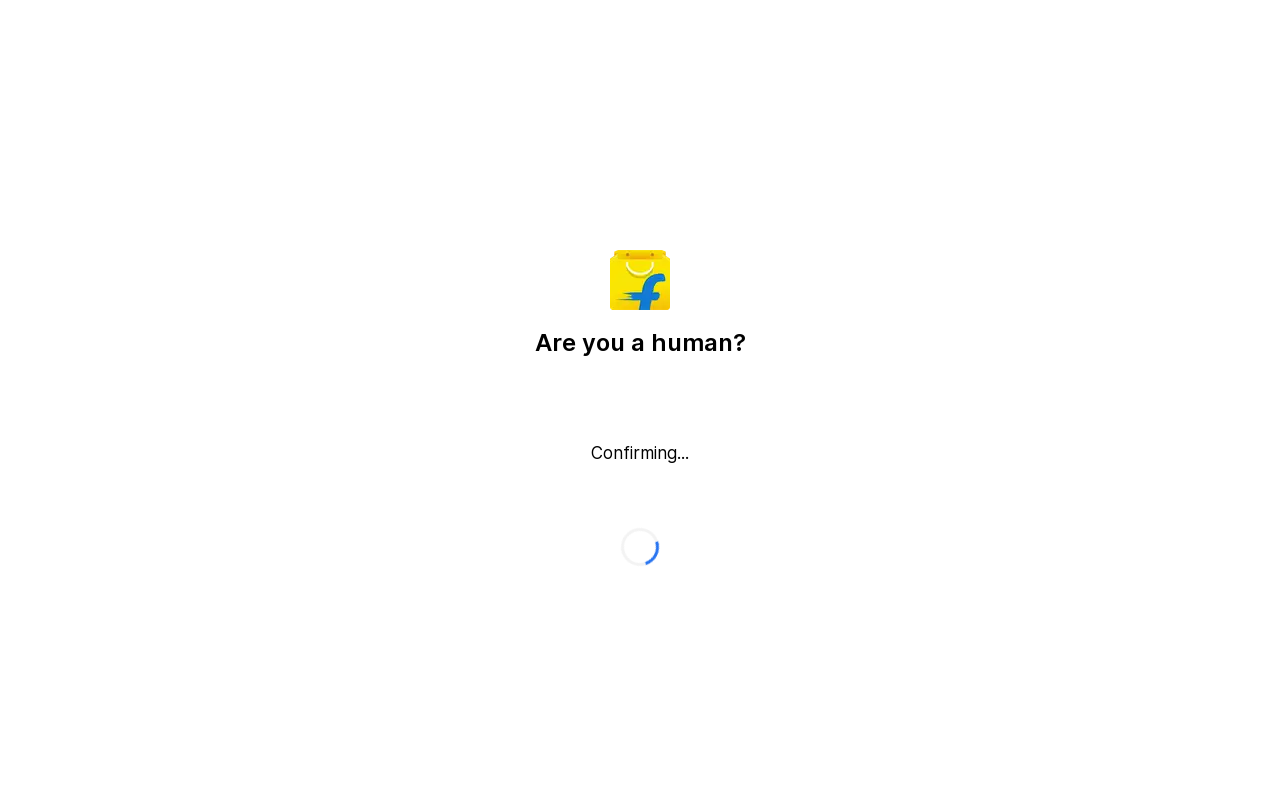

Waited 1000ms for tablet viewport to stabilize
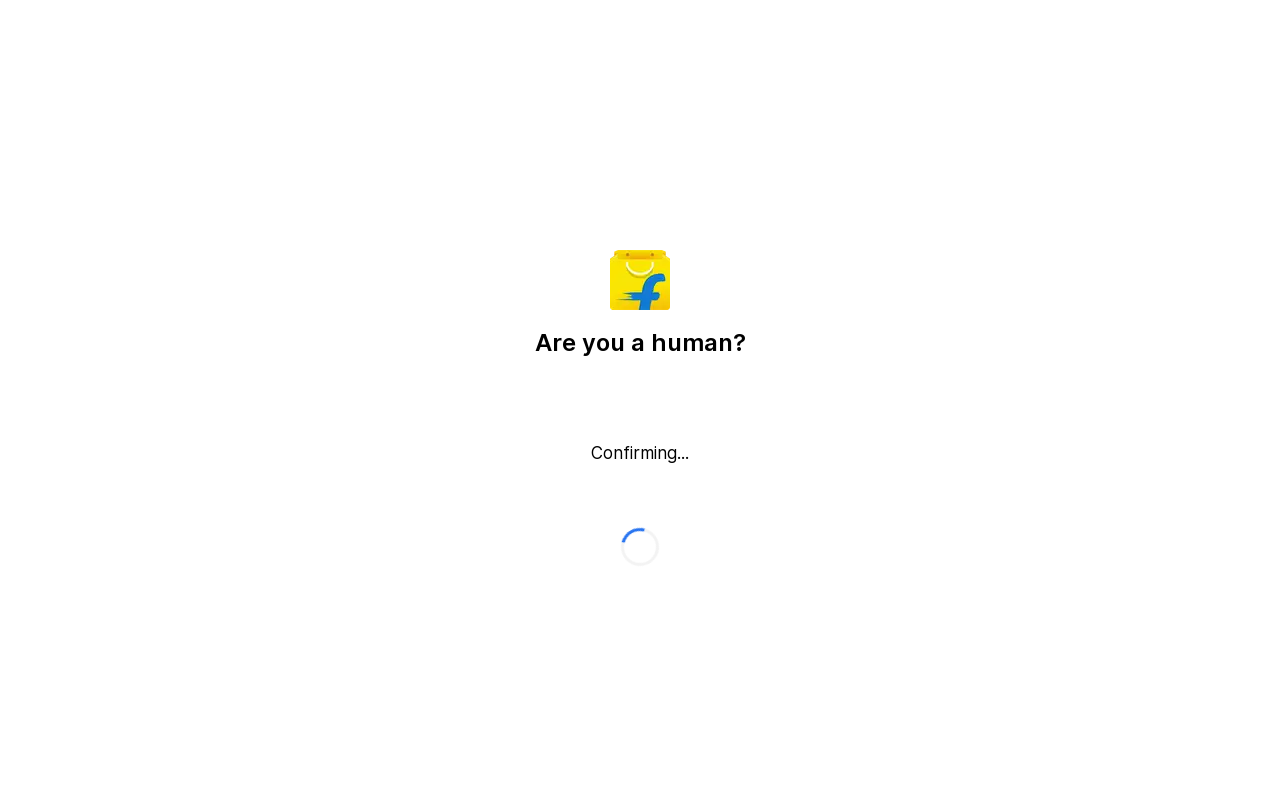

Set viewport to large screen resolution (2256x1504)
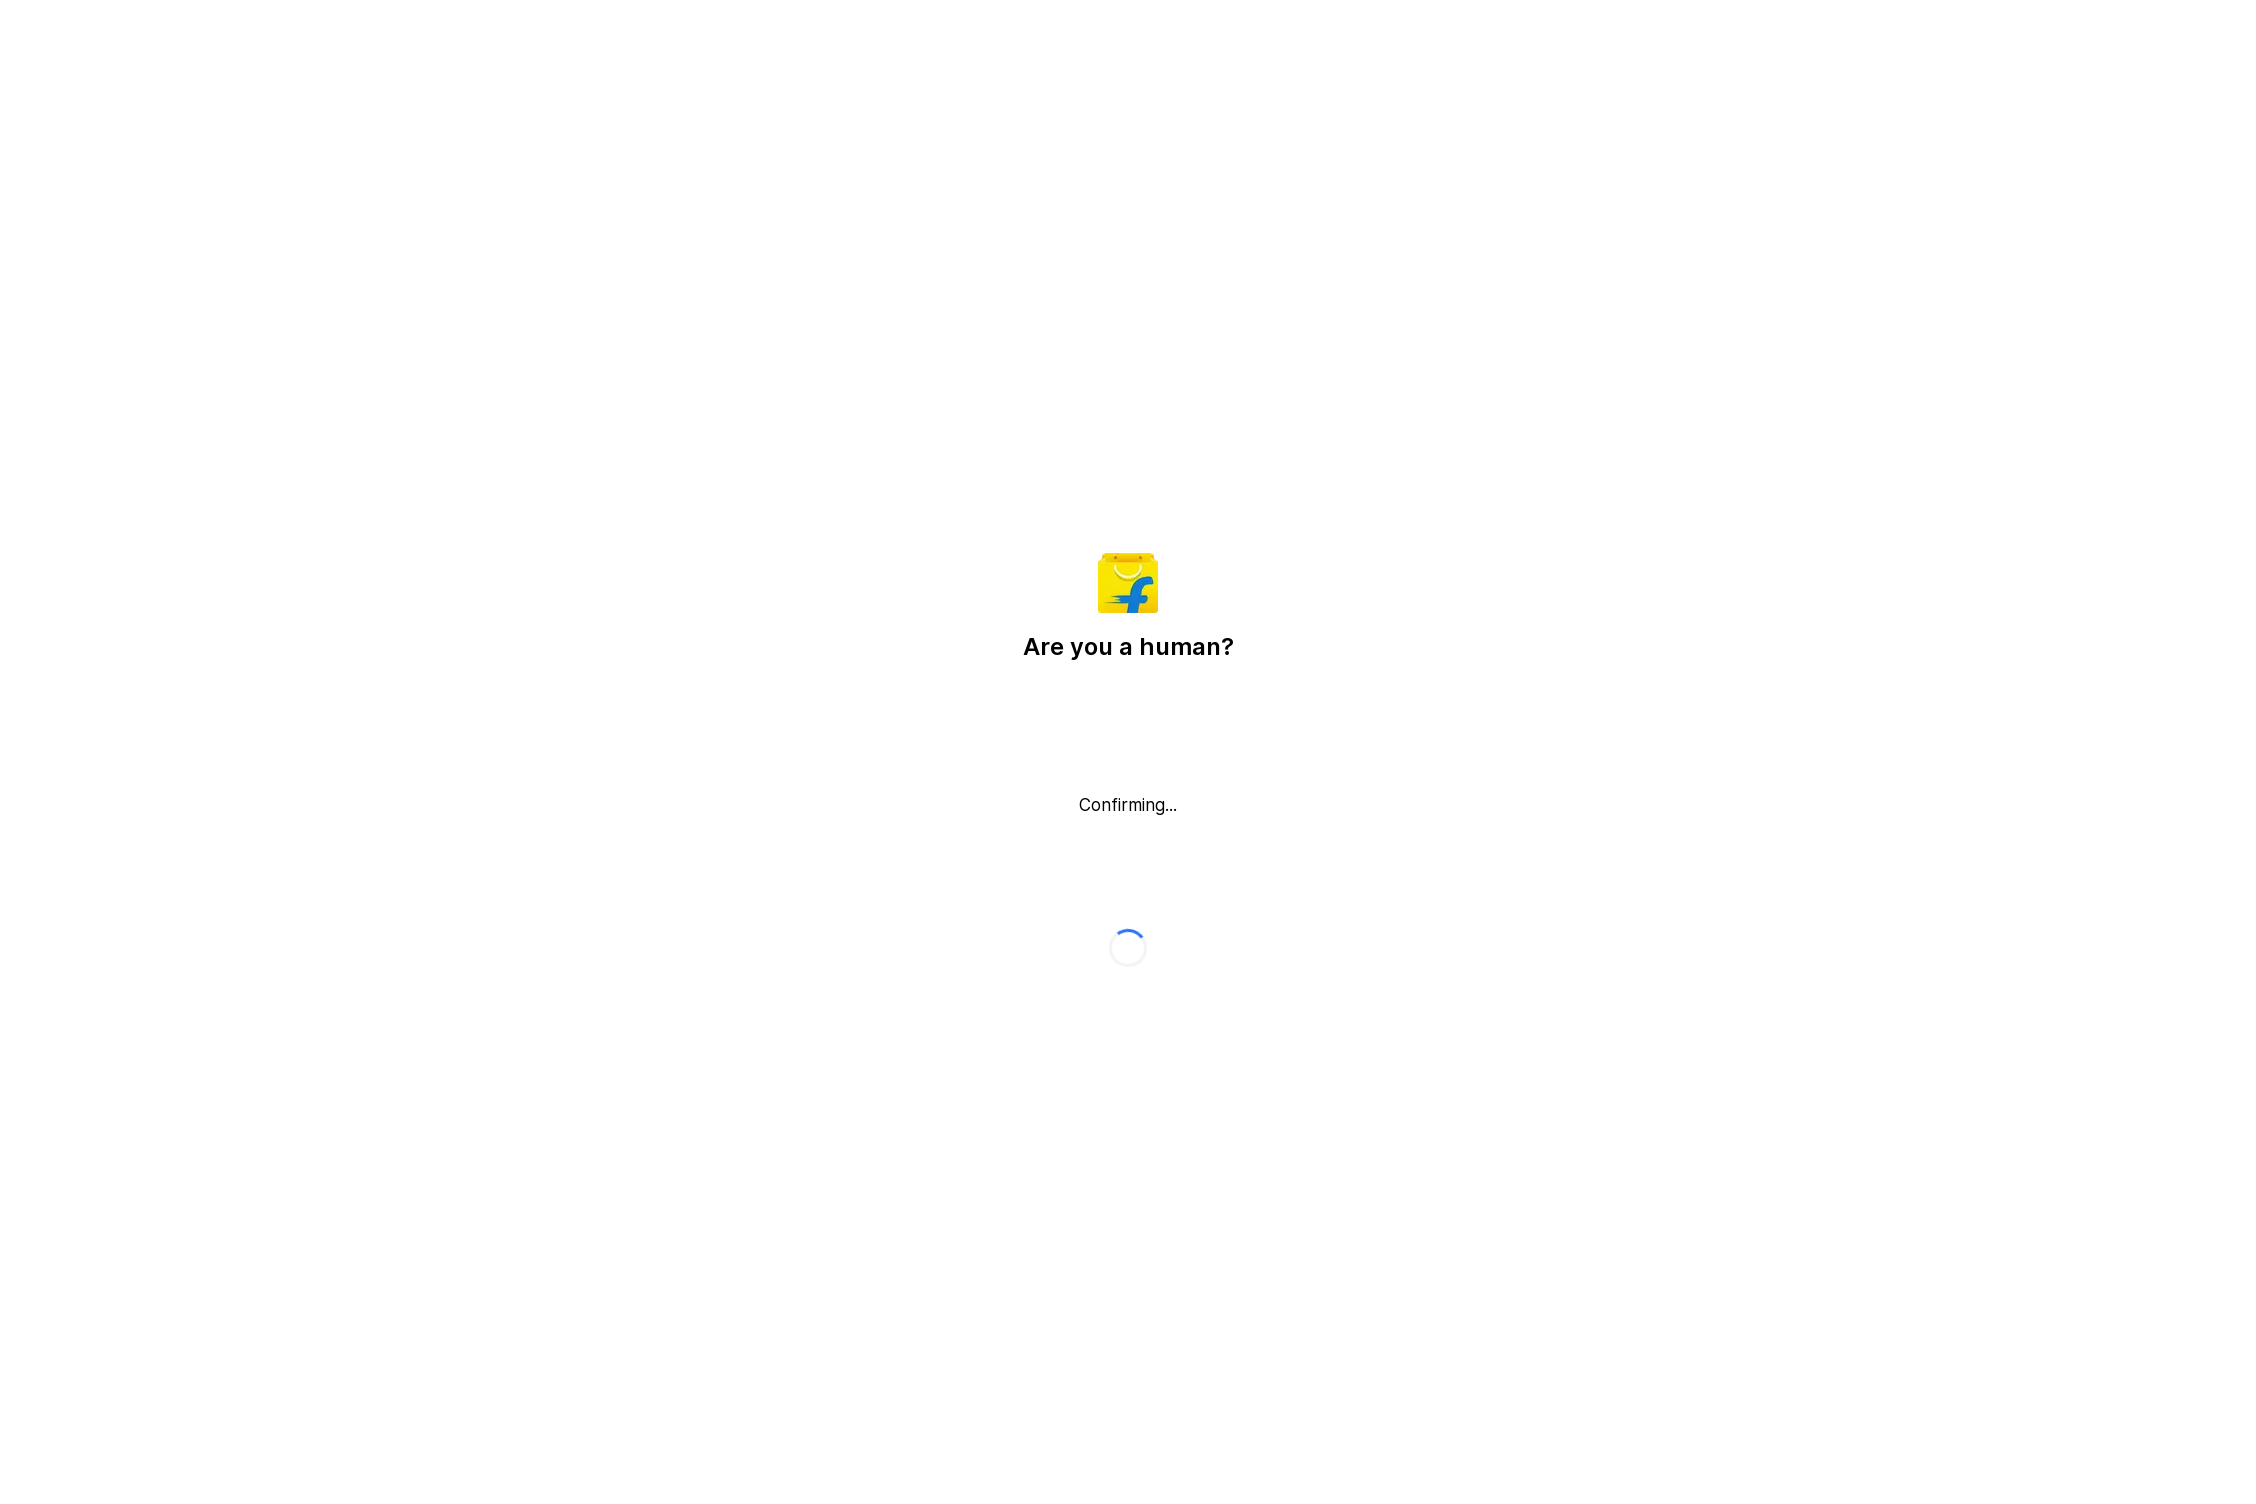

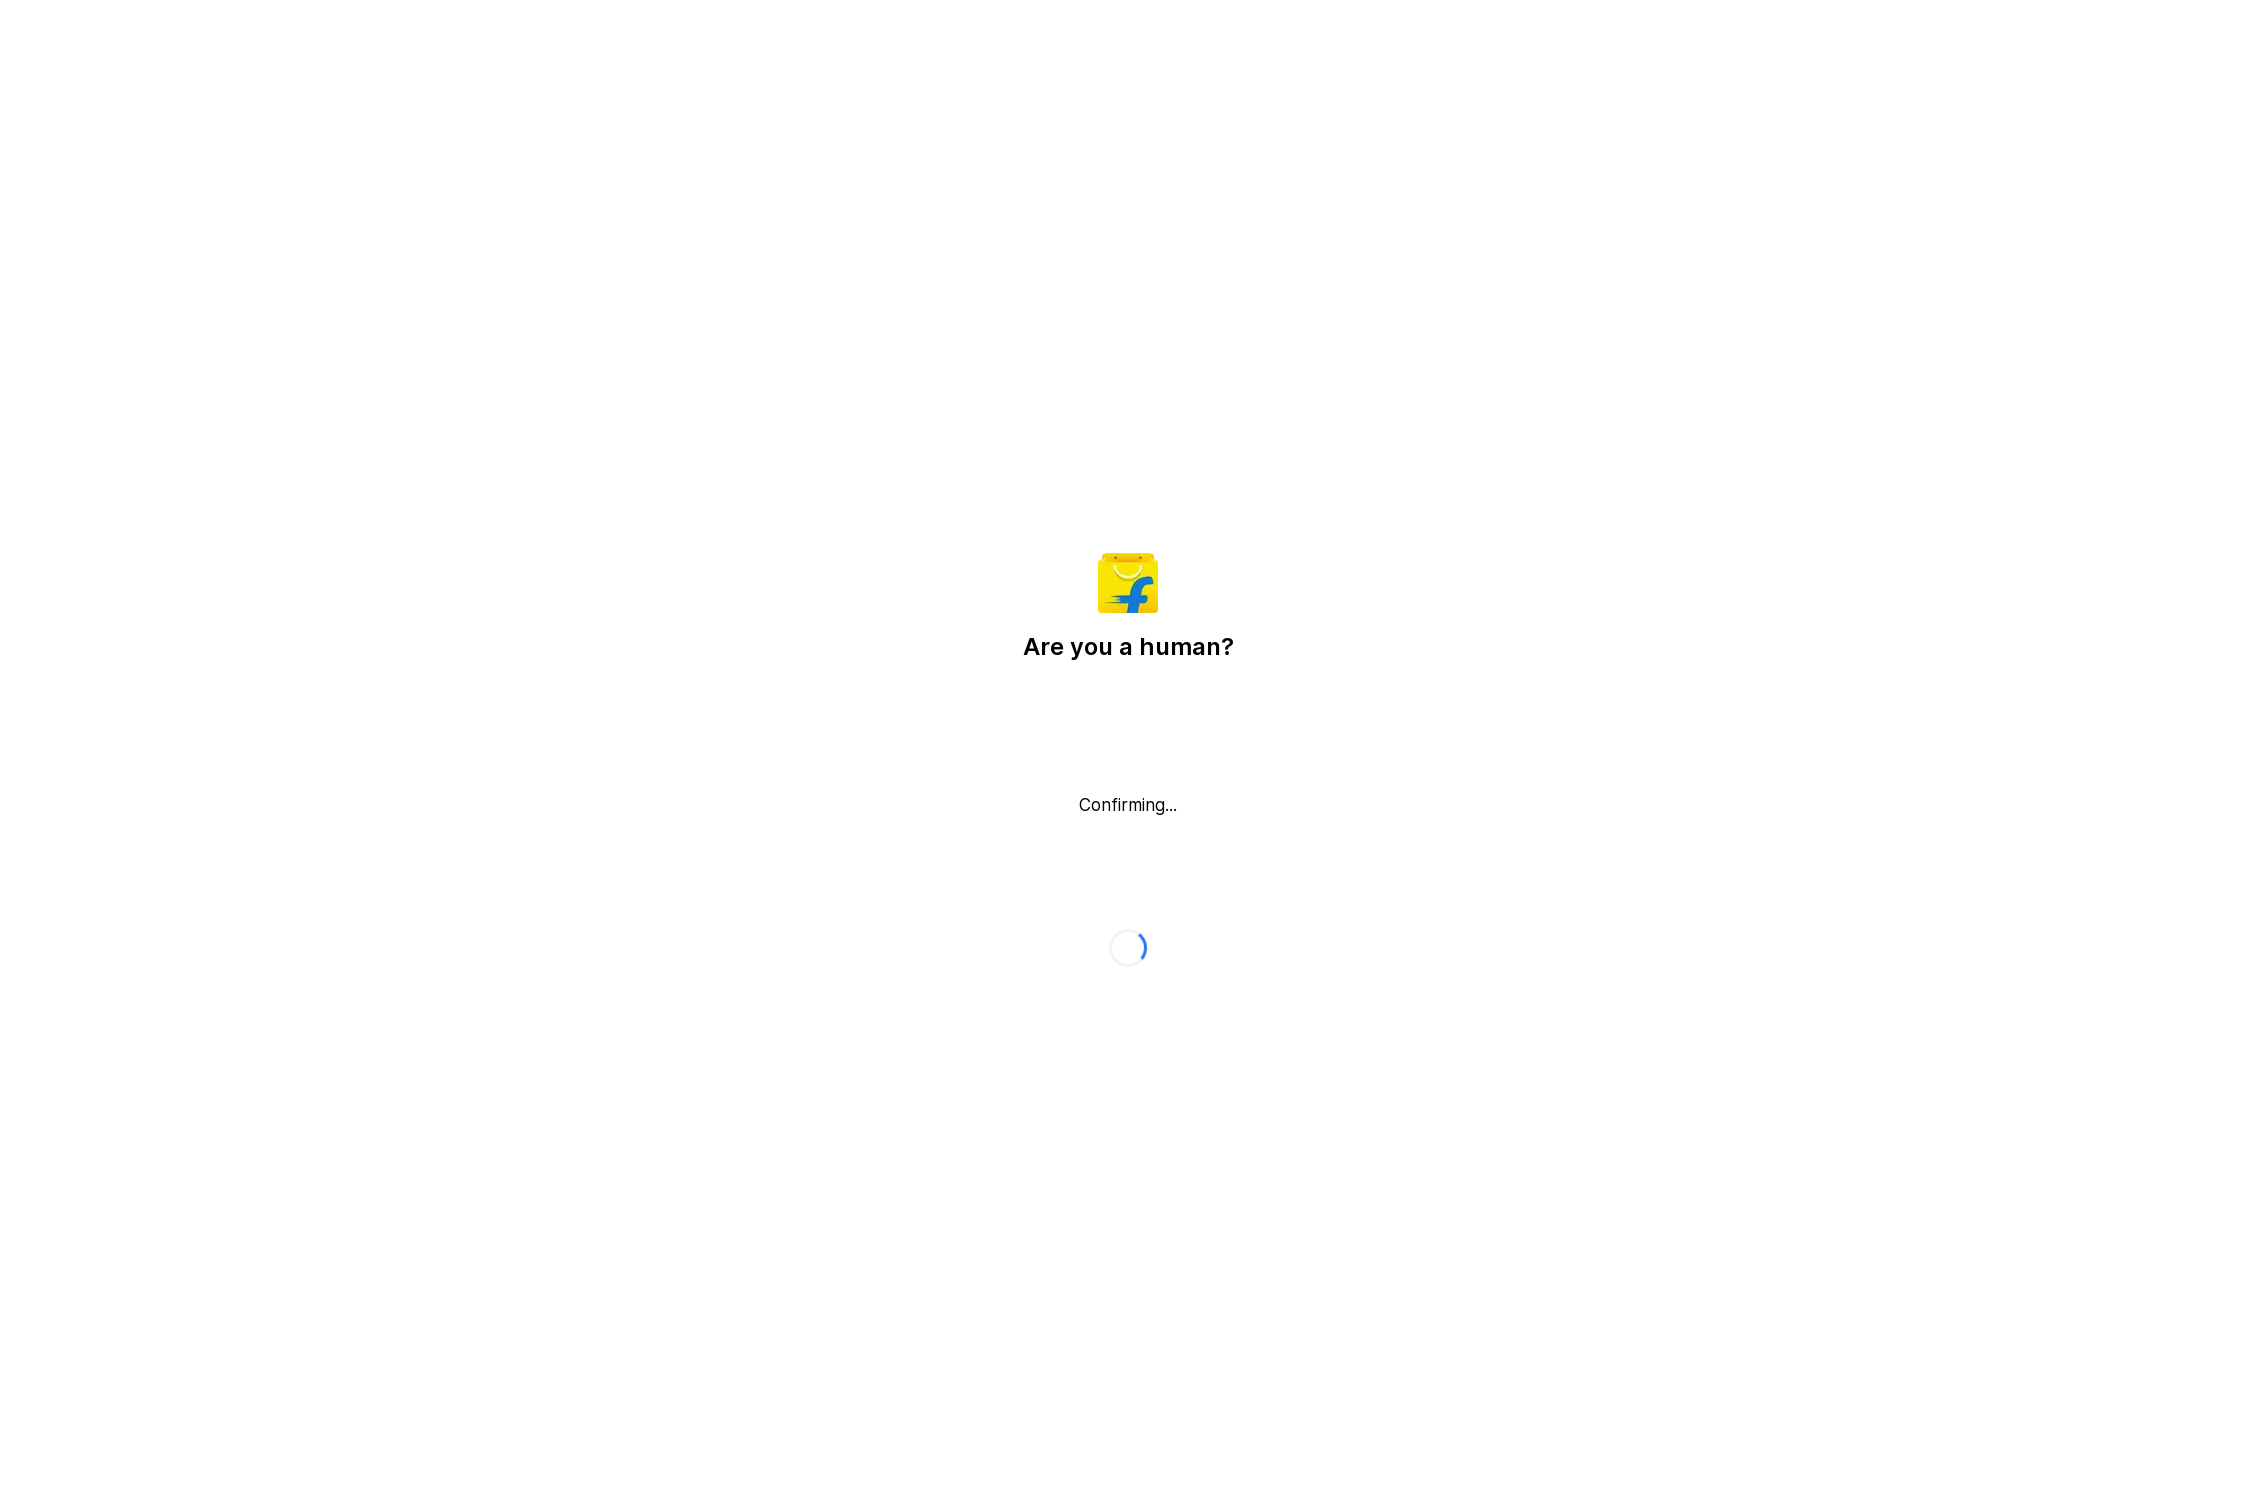